Navigates to Yamaha R15 V4 motorcycle product page

Starting URL: https://www.yamaha-motor-india.com/yamaha-r15v4.html

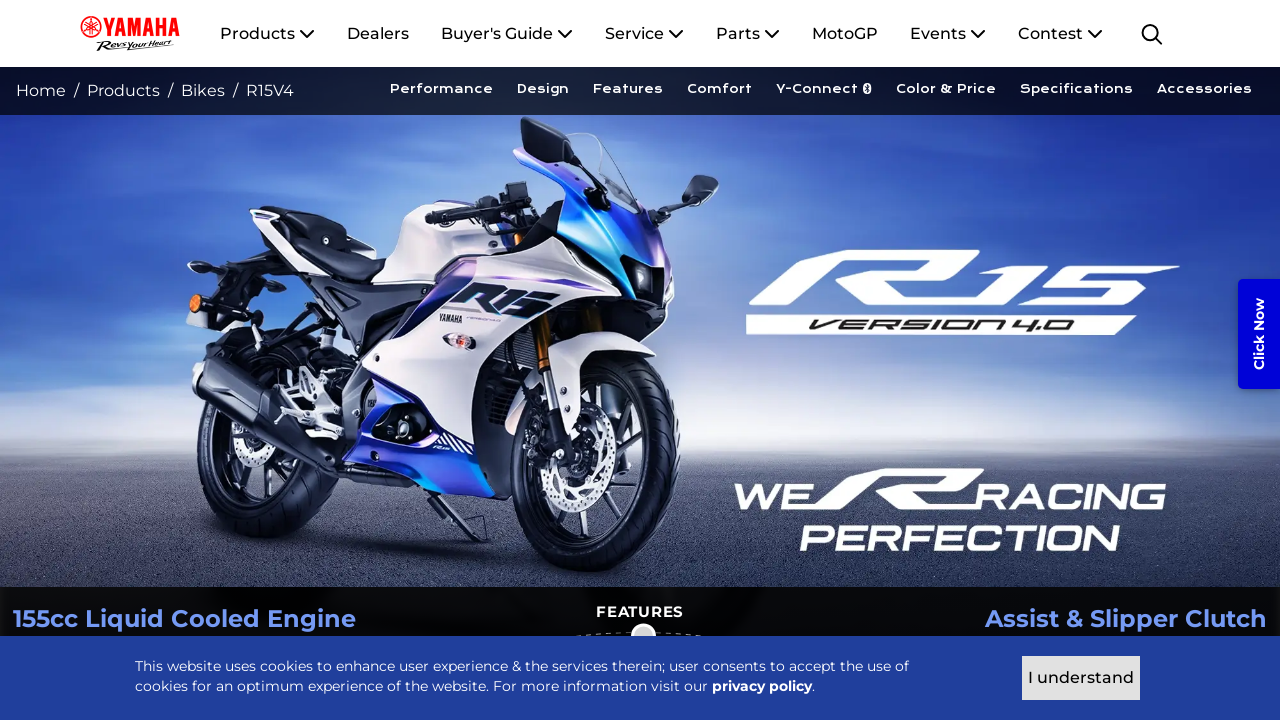

Navigated to Yamaha R15 V4 product page
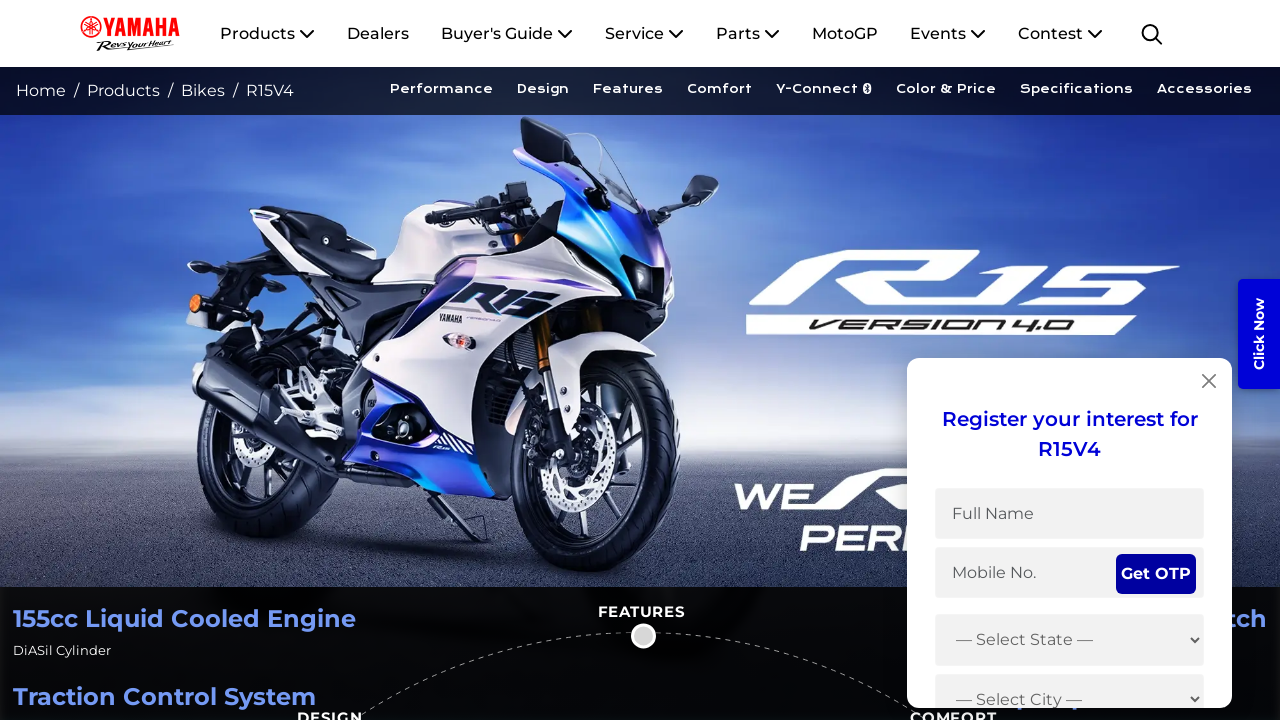

Page load completed
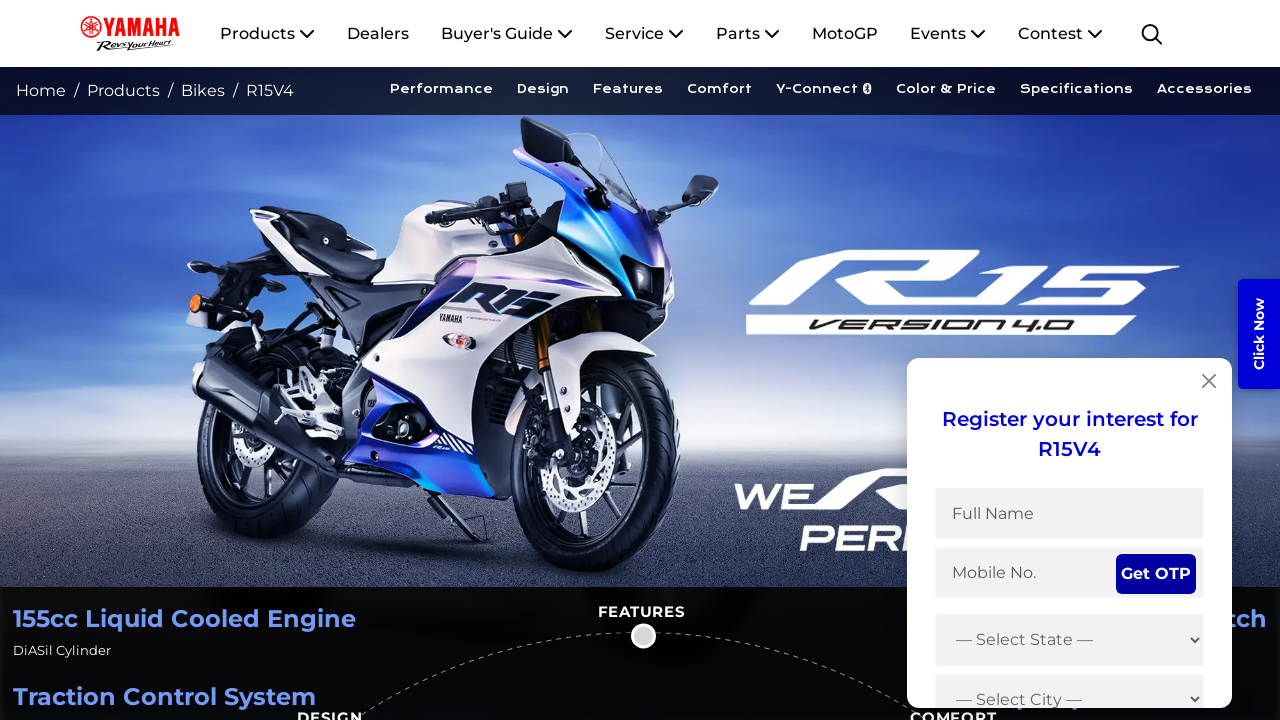

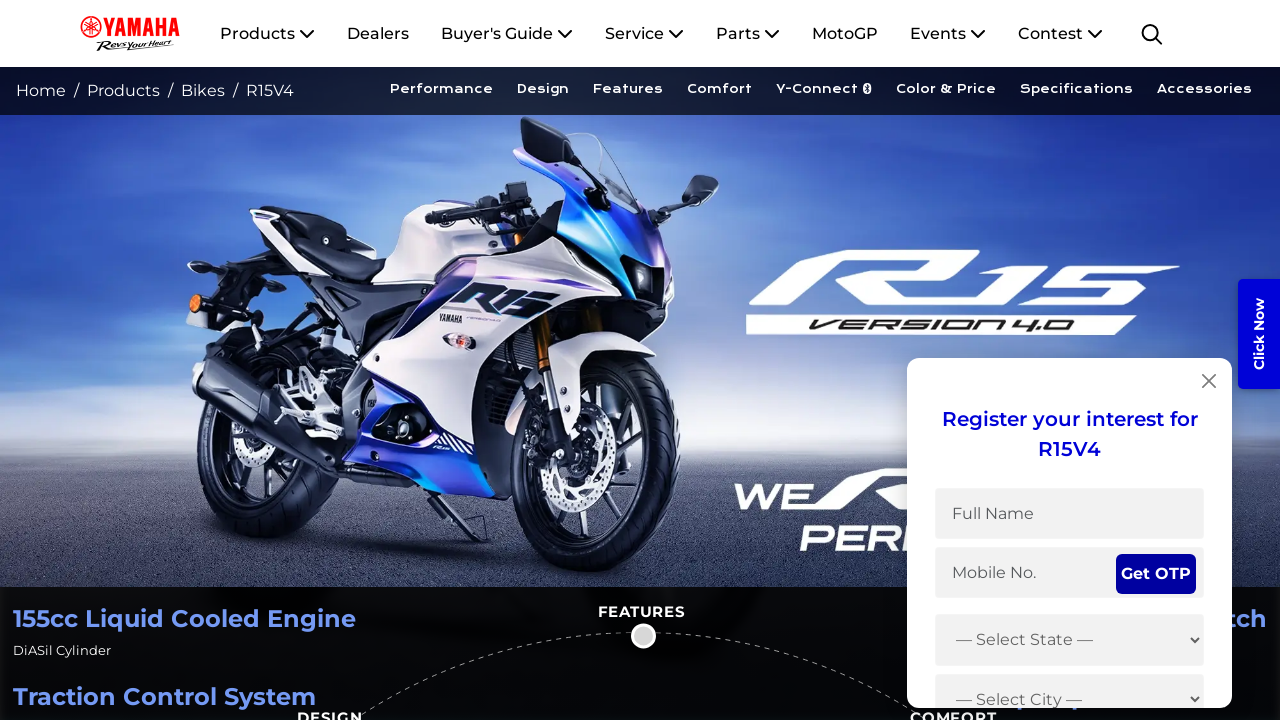